Tests JavaScript prompt dialog interaction by clicking a button that triggers a prompt and entering text into the alert dialog

Starting URL: https://omayo.blogspot.com/

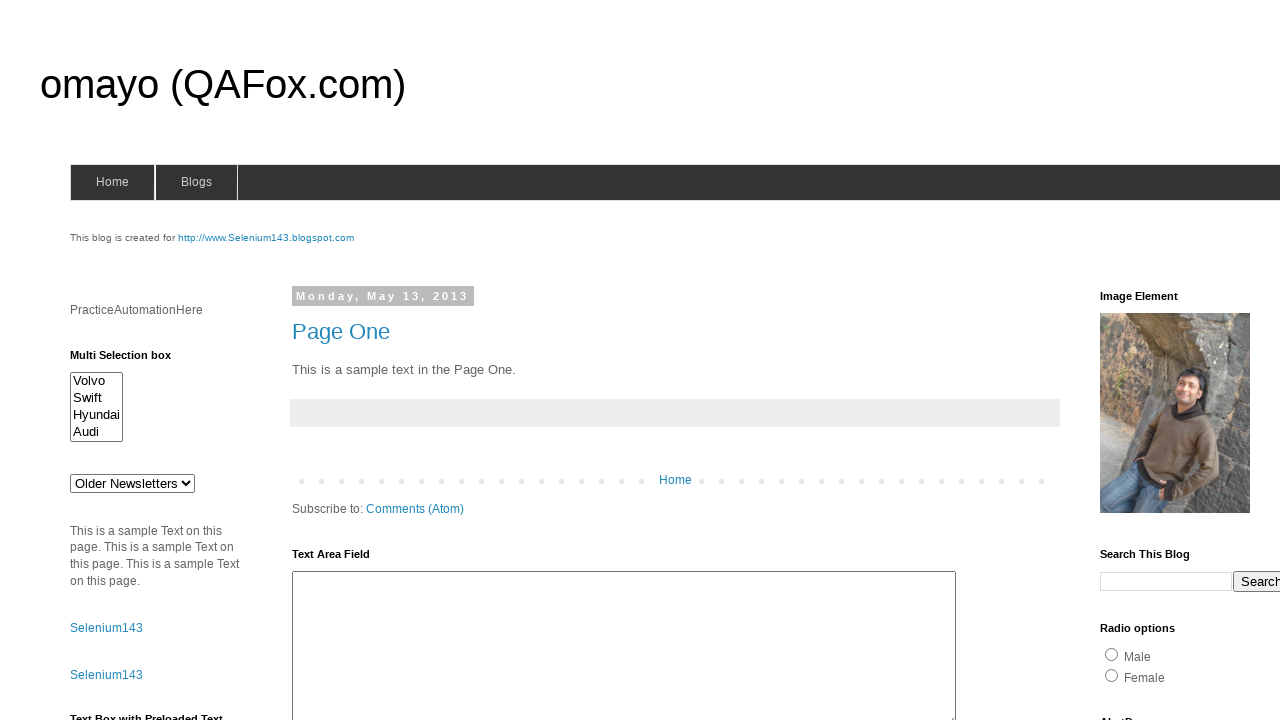

Clicked prompt button to trigger JavaScript prompt dialog at (1140, 361) on #prompt
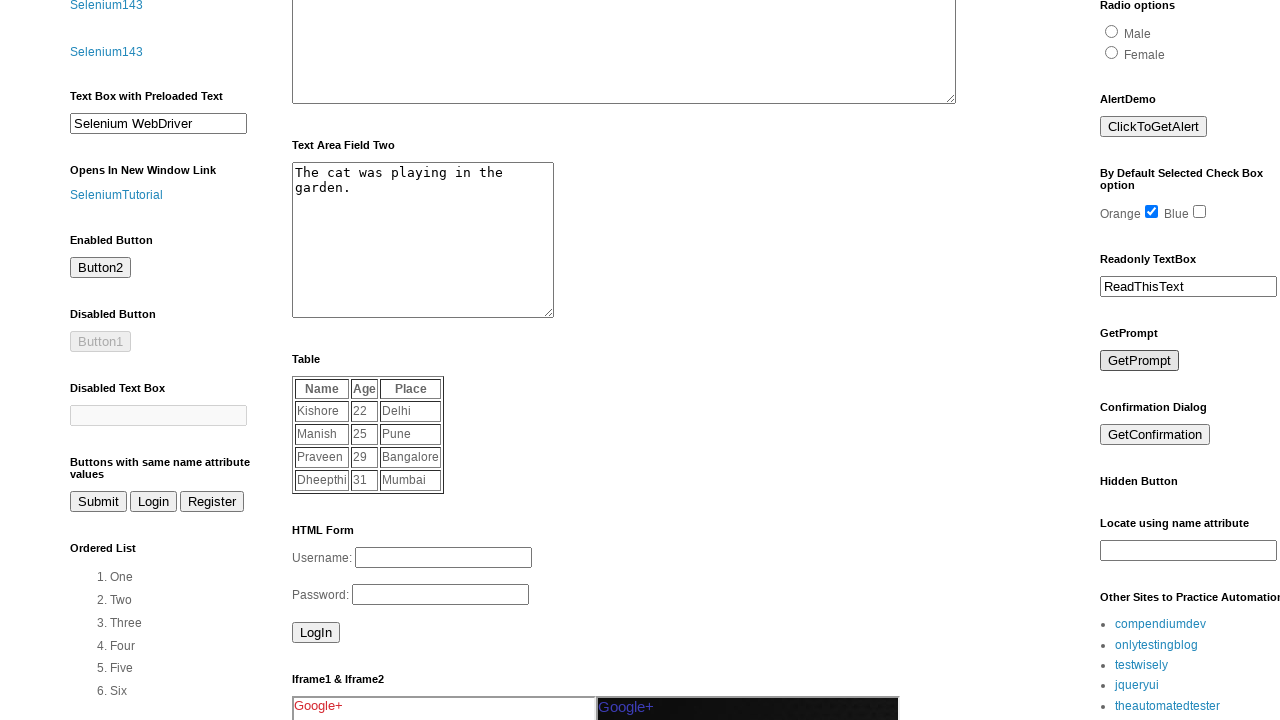

Registered dialog event handler to accept prompt with 'automation' text
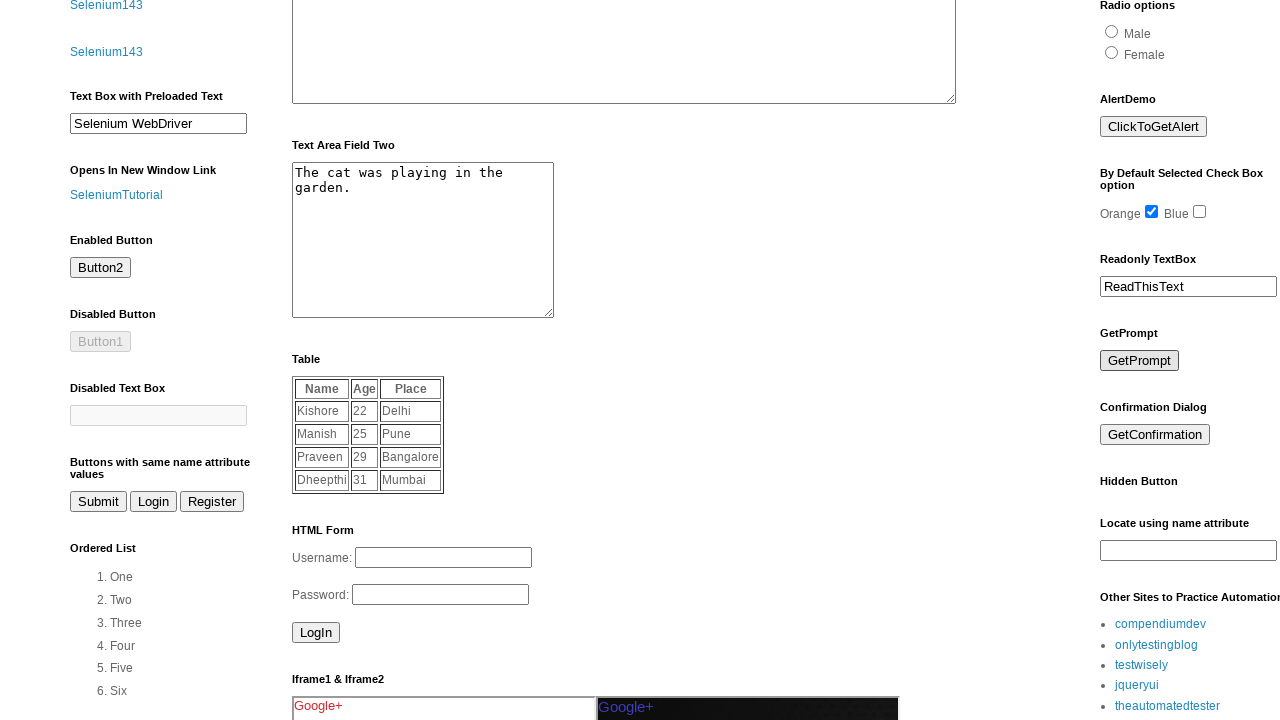

Clicked prompt button again to trigger the dialog at (1140, 361) on #prompt
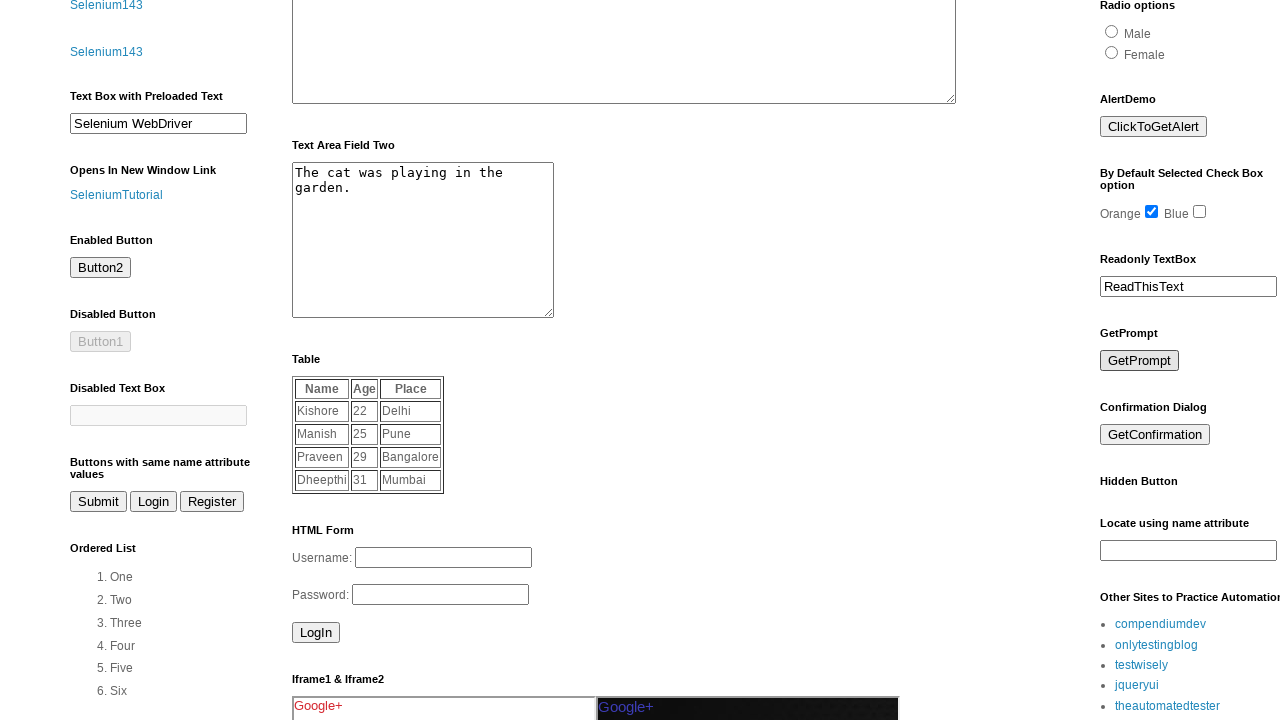

Waited 1000ms for dialog interaction to complete
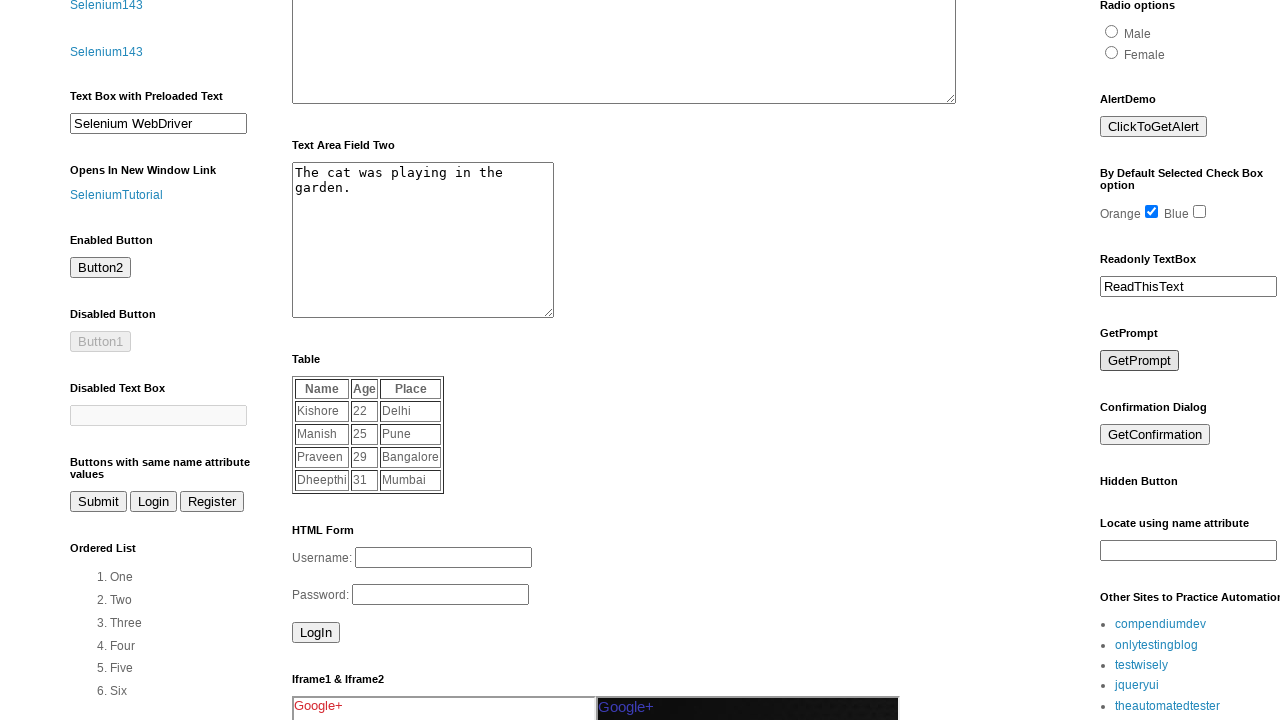

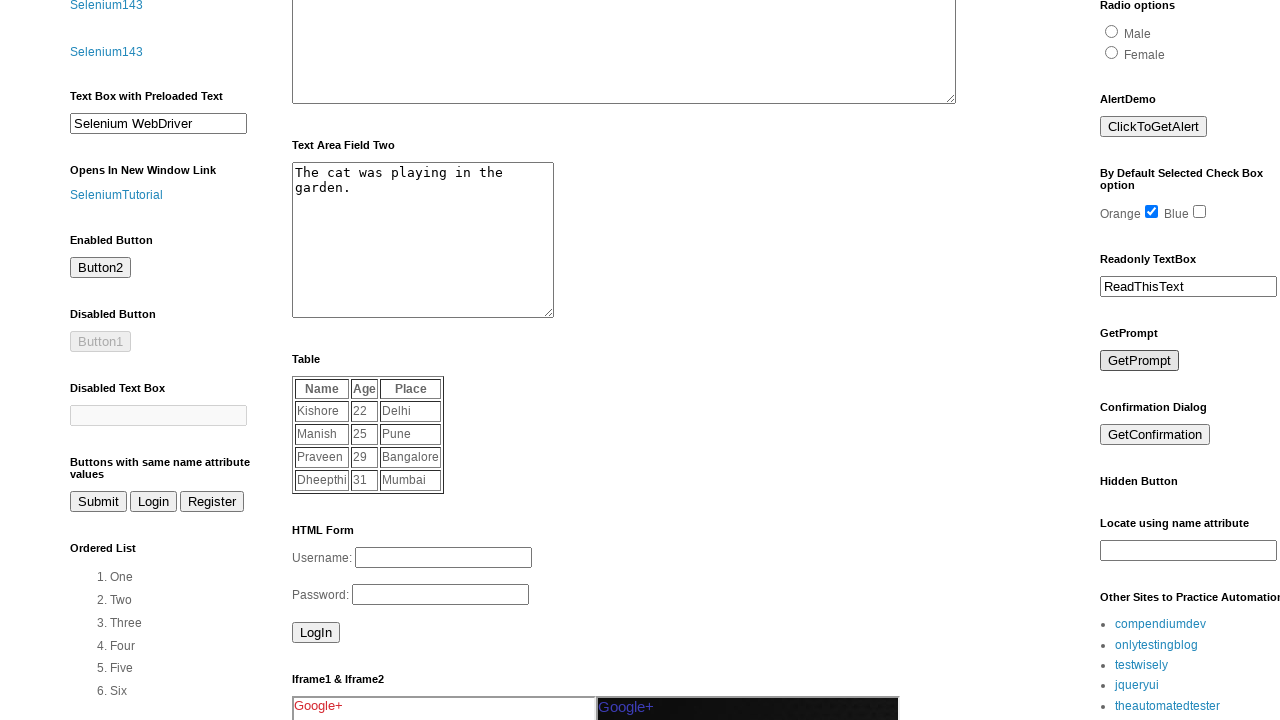